Navigates to a screenshot test page and clicks on a link that leads to crio.do website

Starting URL: https://web-locators-static-site-qa.vercel.app/Screenshot

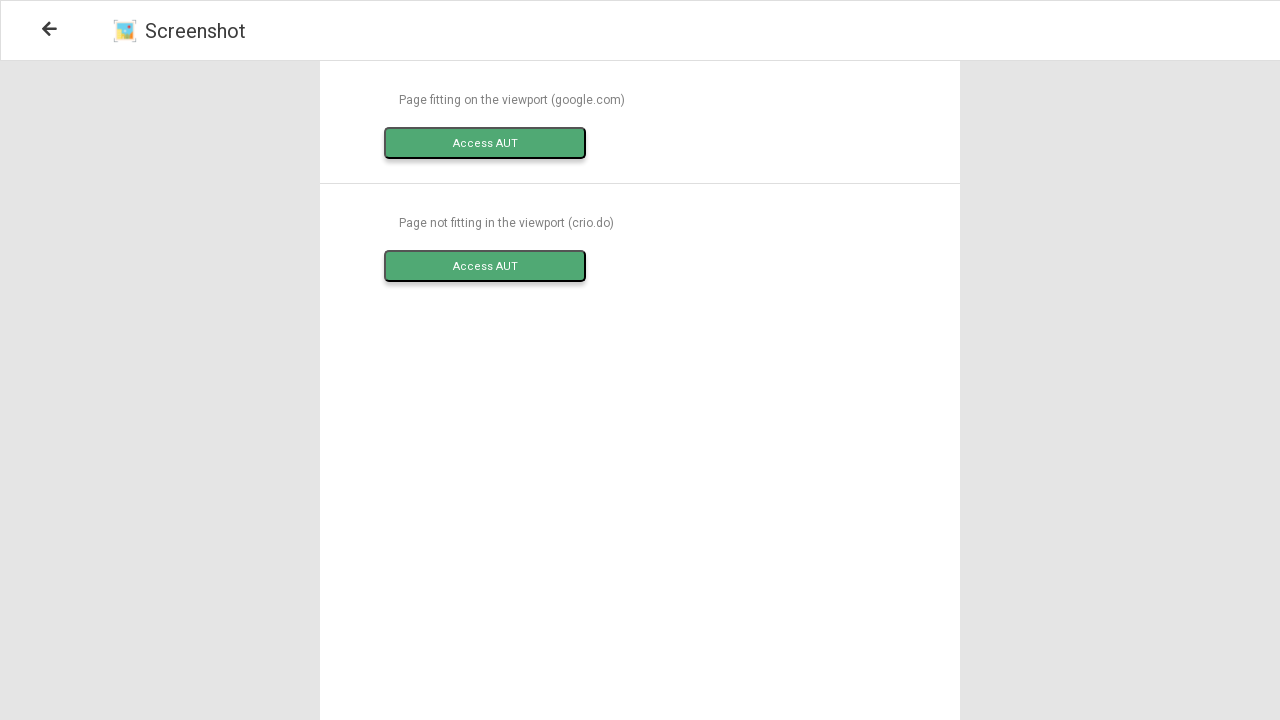

Navigated to screenshot test page
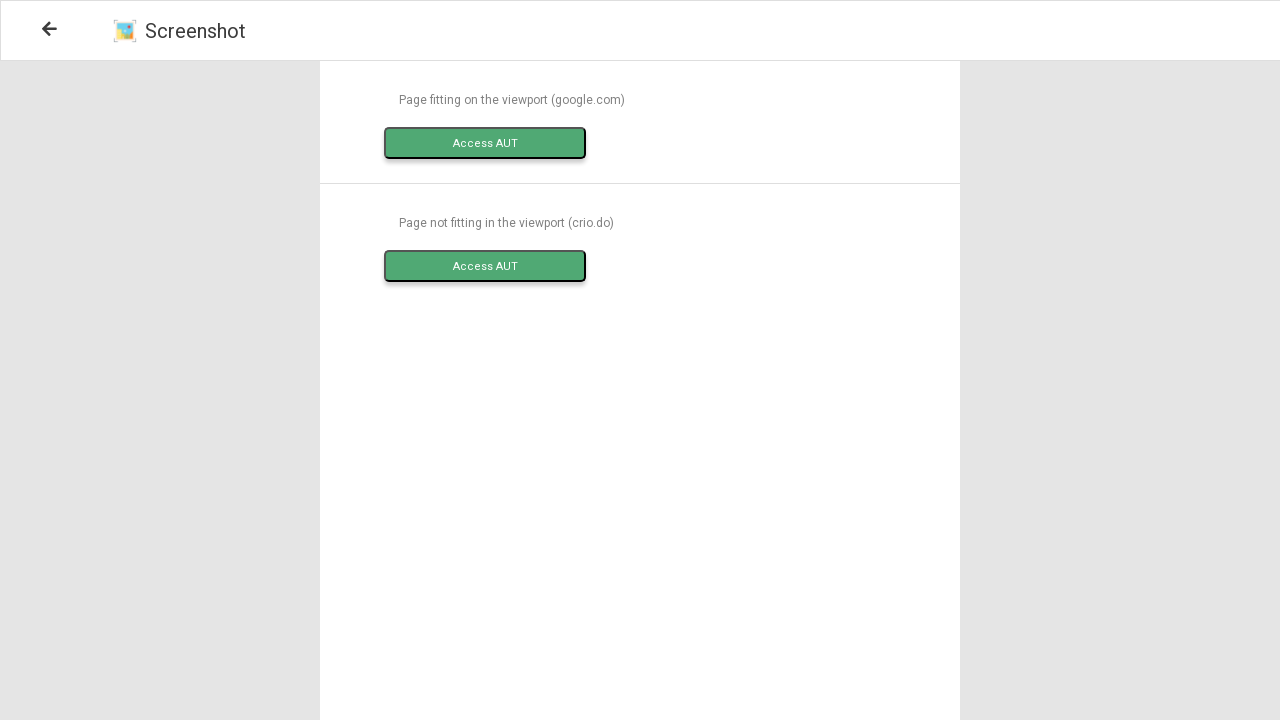

Clicked on Crio.do link at (485, 266) on a[href='https://www.crio.do/']
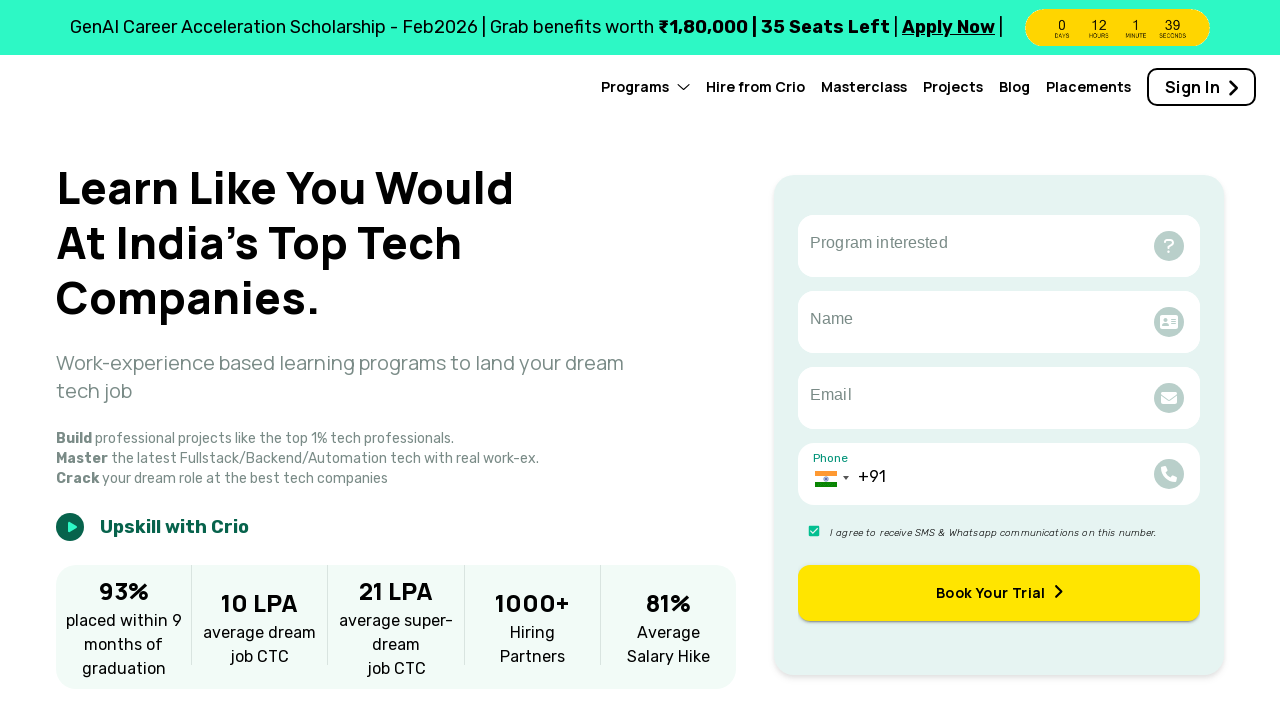

Page load completed after navigation to Crio.do
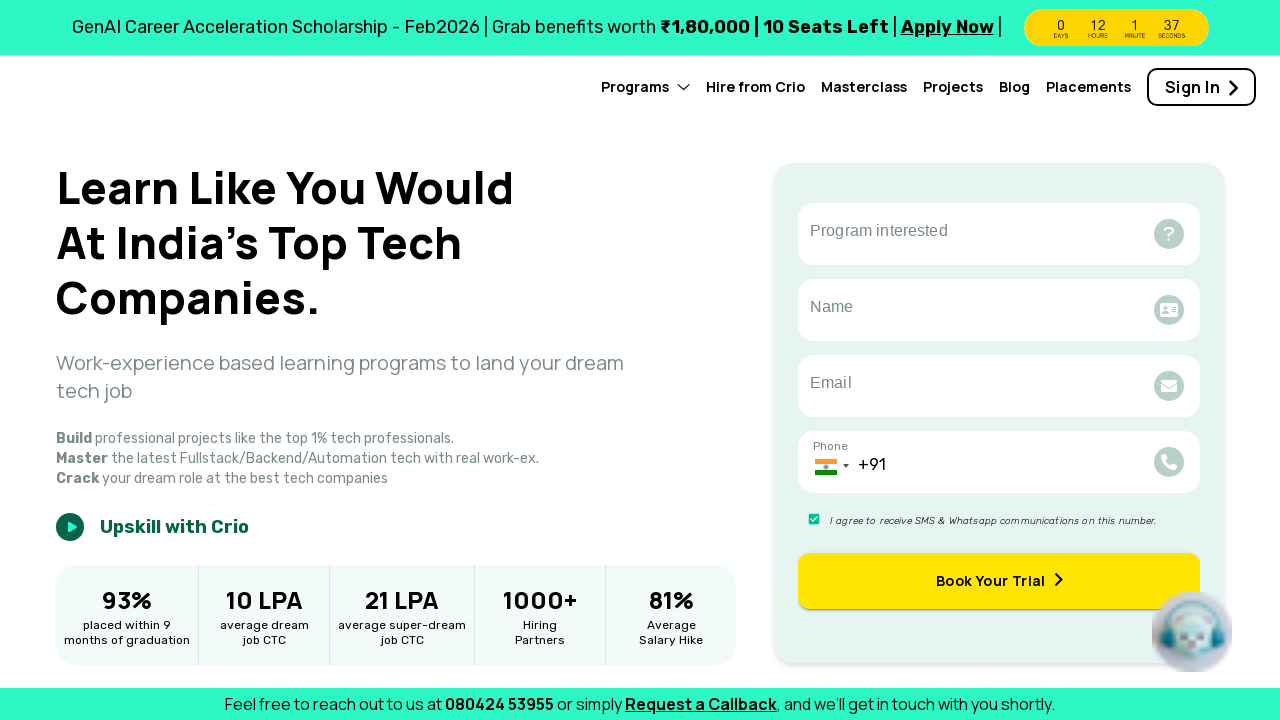

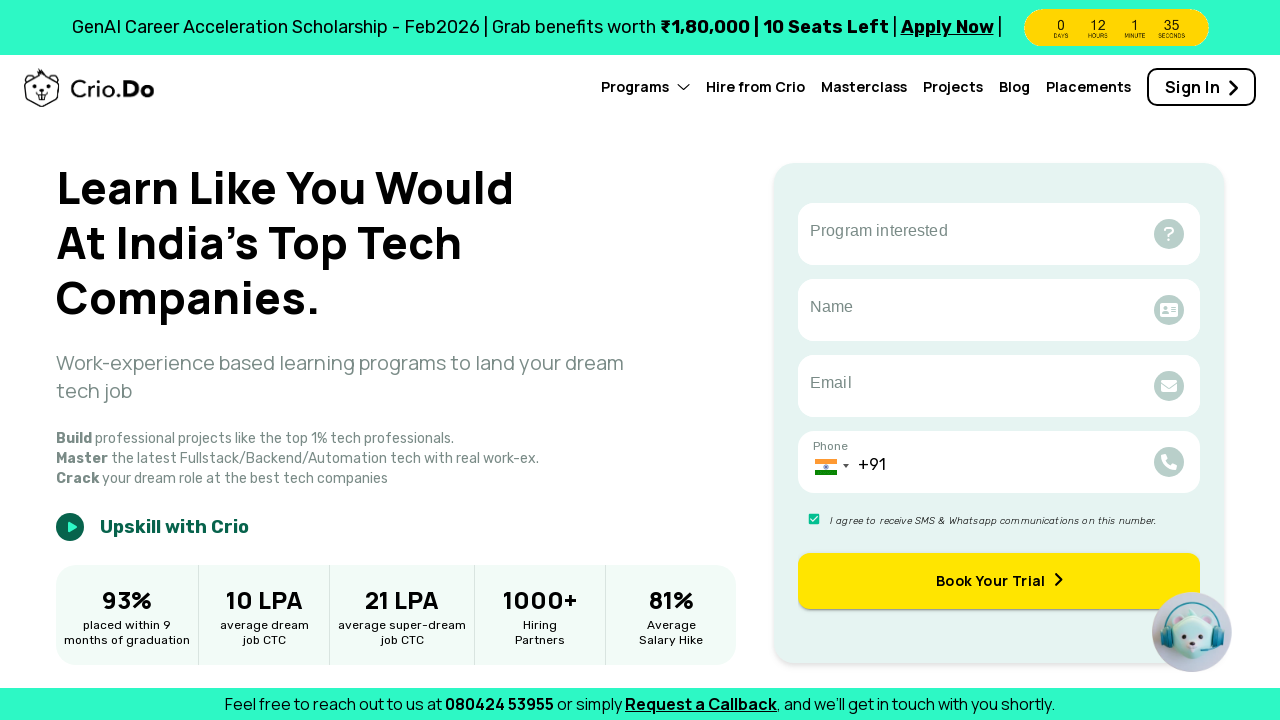